Tests window handling by opening a popup window, closing it, and then interacting with the main window

Starting URL: http://omayo.blogspot.com/

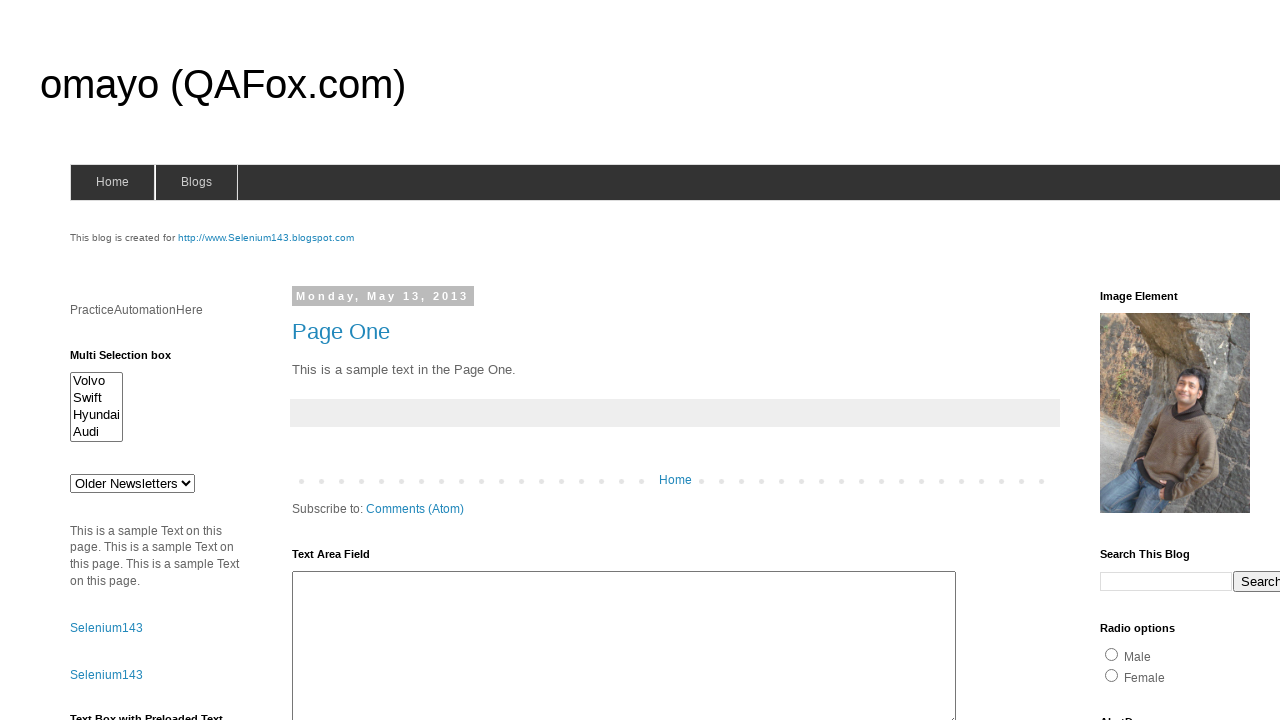

Clicked link to open popup window and waited for new page at (132, 360) on a:has-text('Open a popup window')
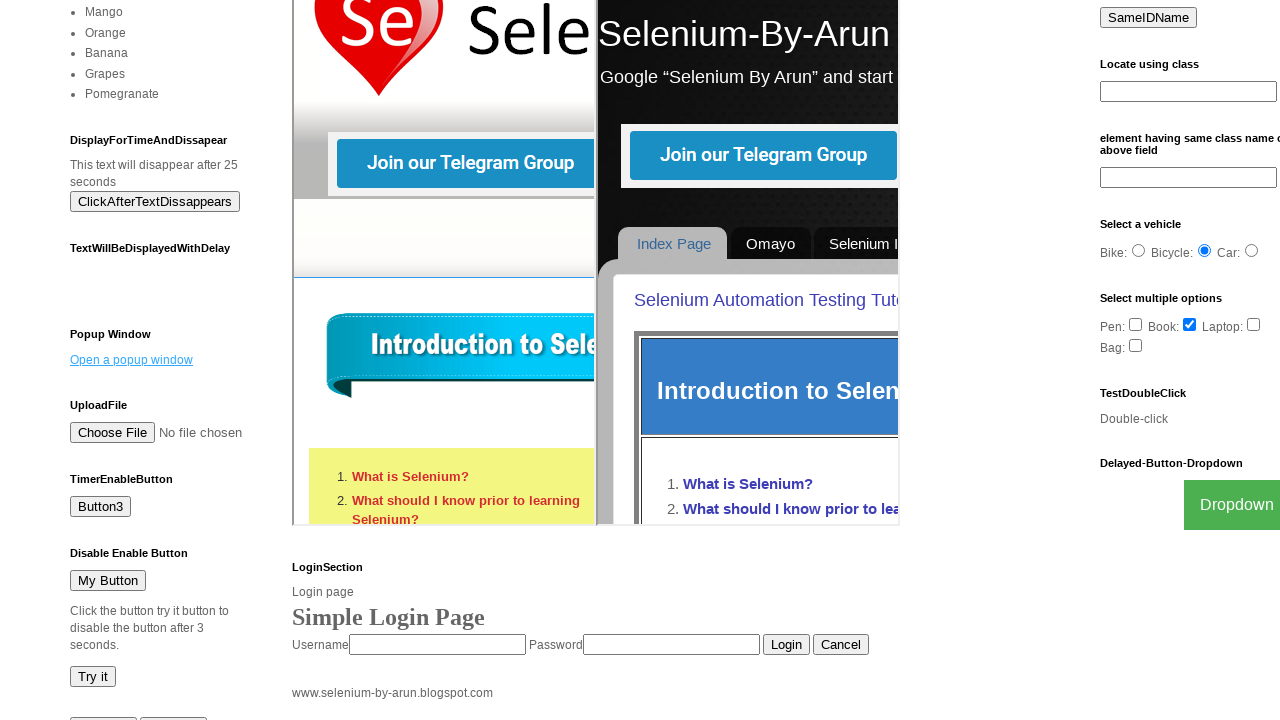

Popup window object obtained
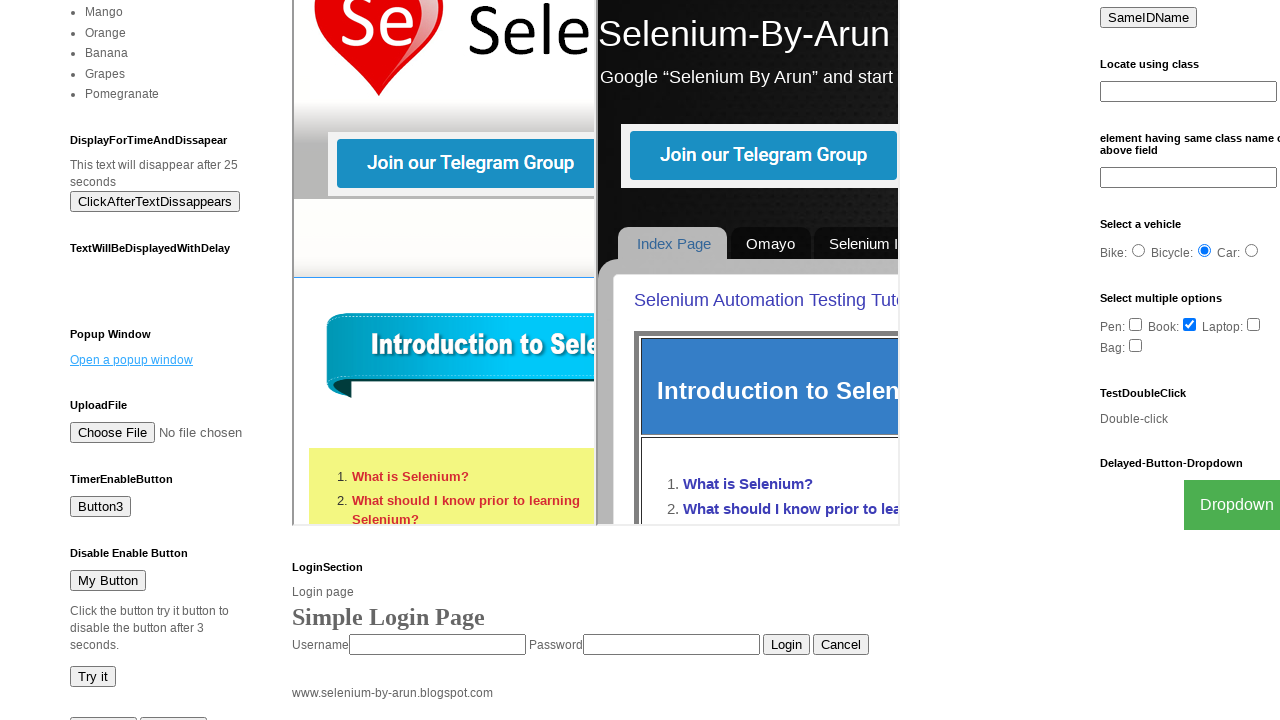

Filled search field with 'Arun' in main window on input[name='q']
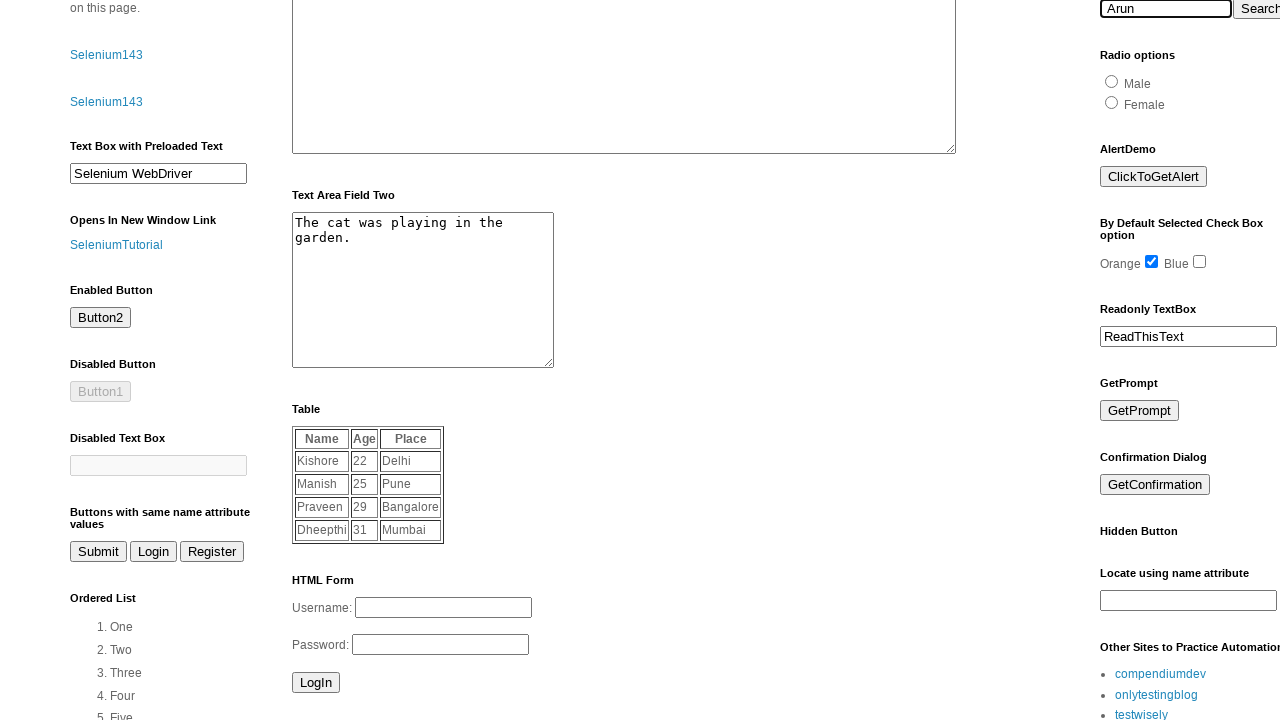

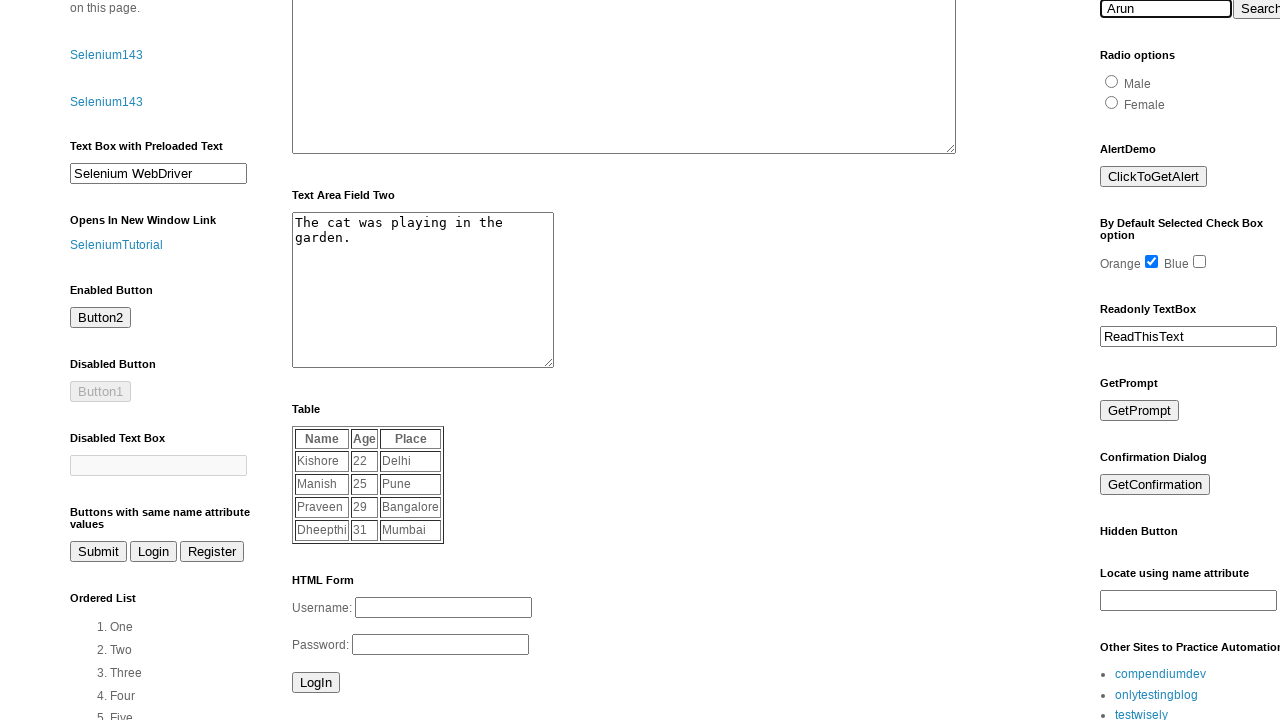